Navigates to a nested frames example page and switches between frames to access content in the middle frame

Starting URL: https://the-internet.herokuapp.com/

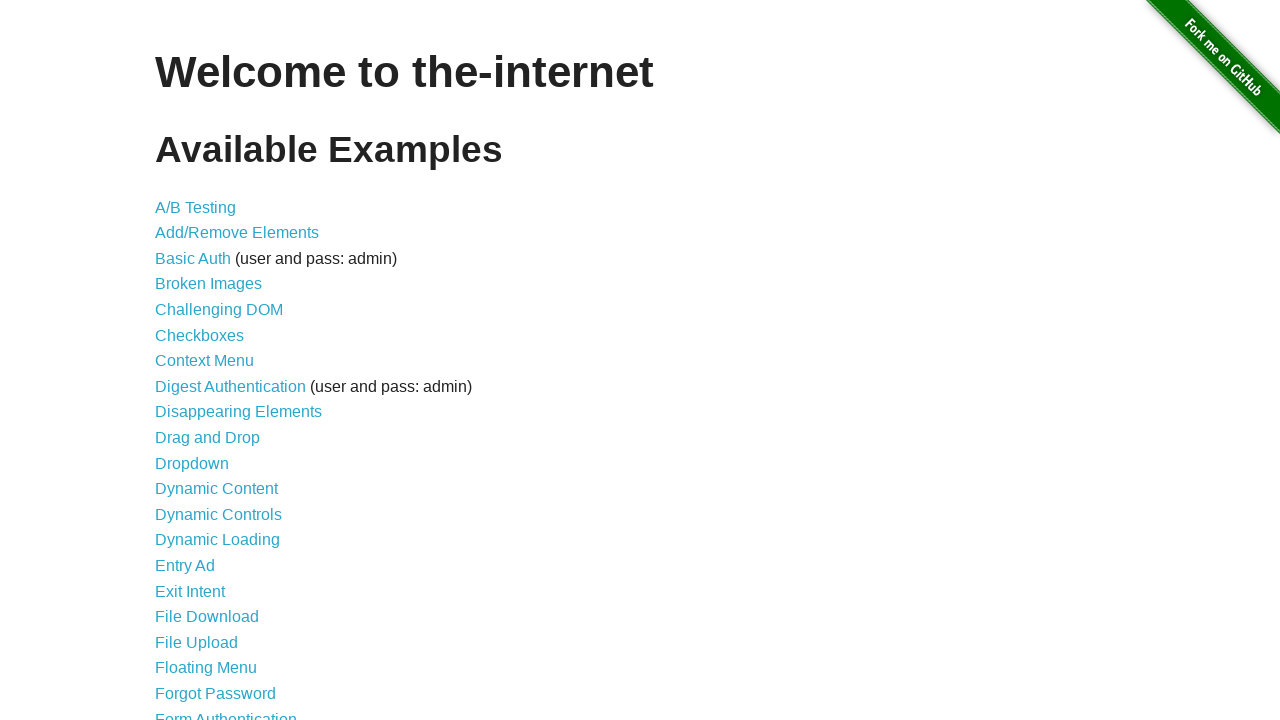

Clicked on Nested Frames link at (210, 395) on text=Nested Frames
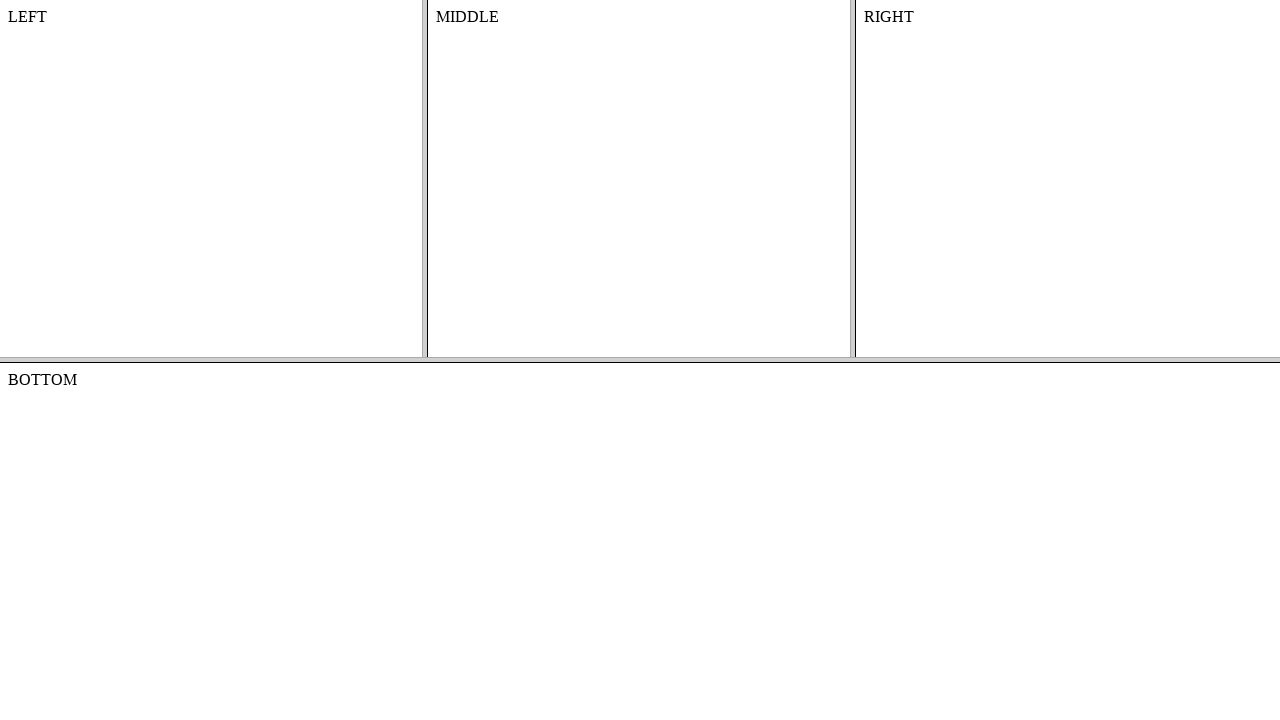

Waited for page to reach networkidle state
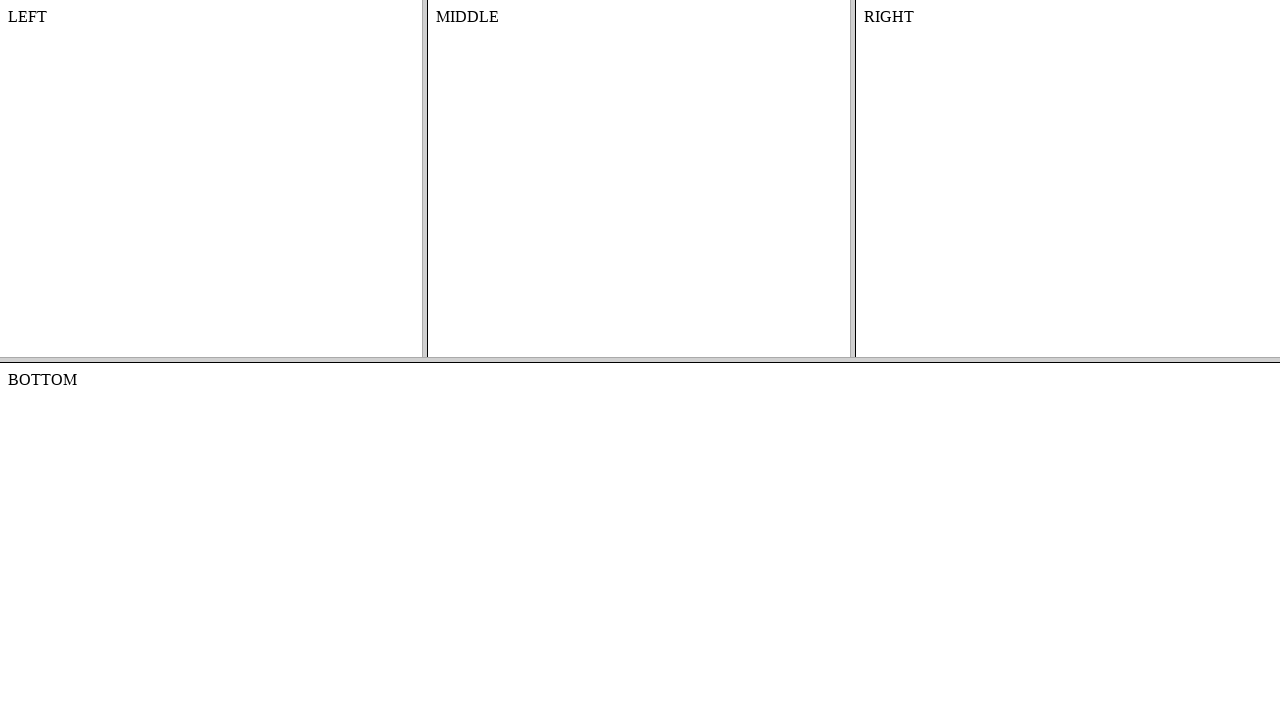

Located the top frame
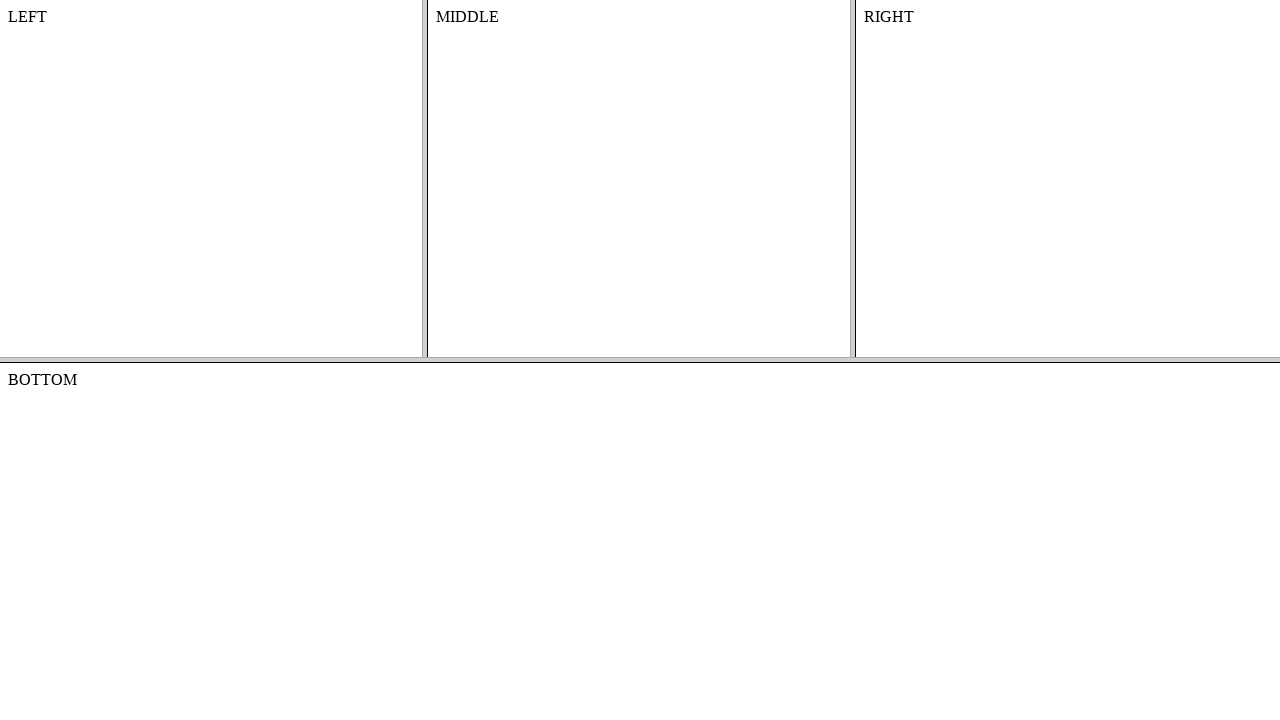

Located the middle frame within the top frame
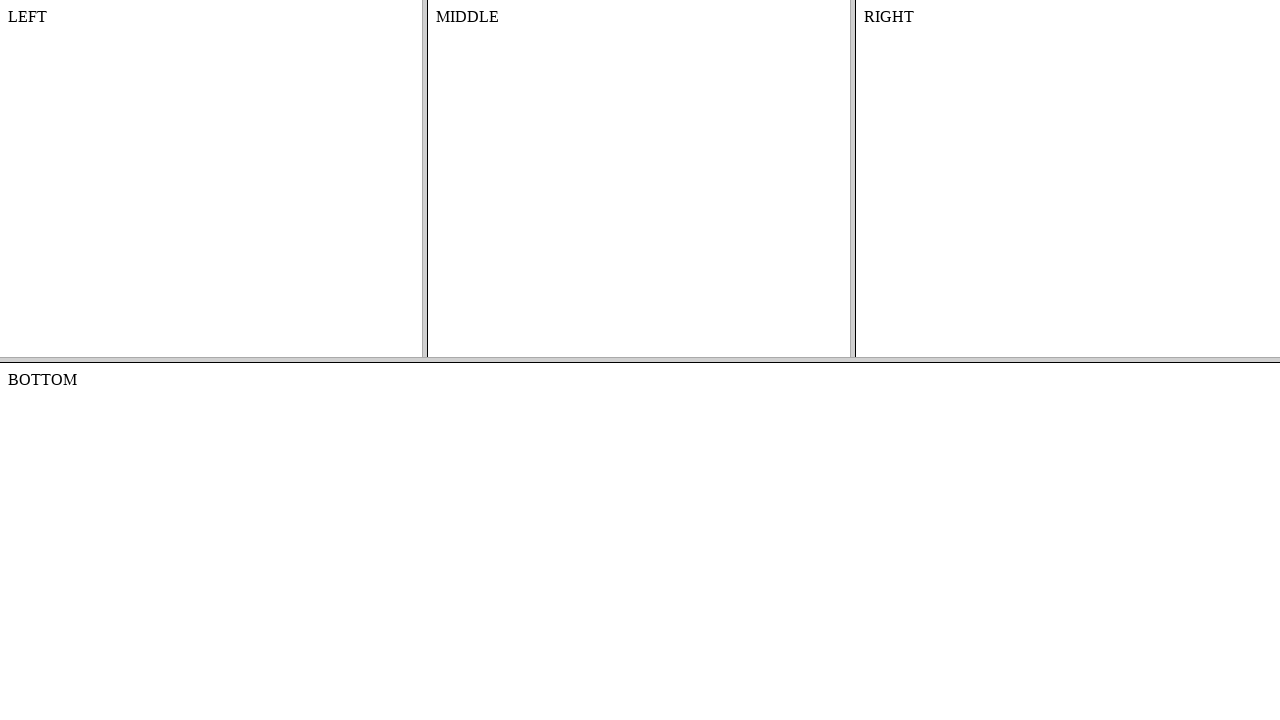

Retrieved text content from middle frame
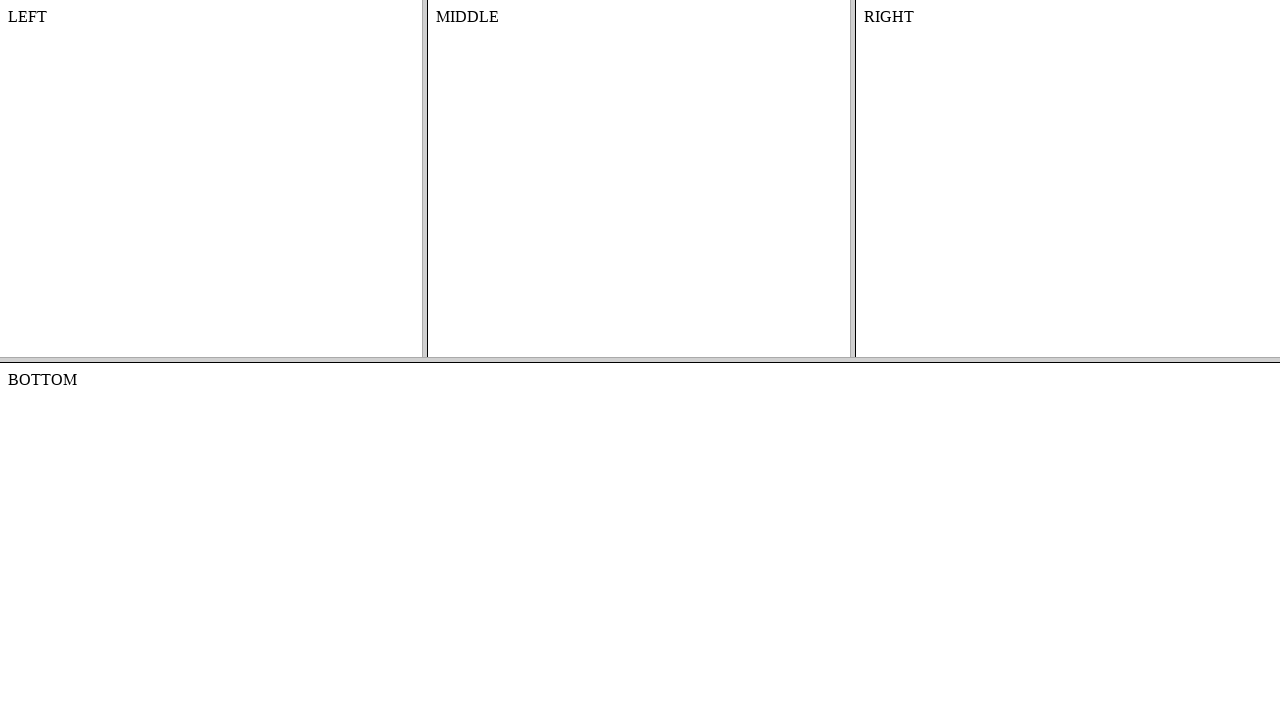

Printed middle frame text: MIDDLE
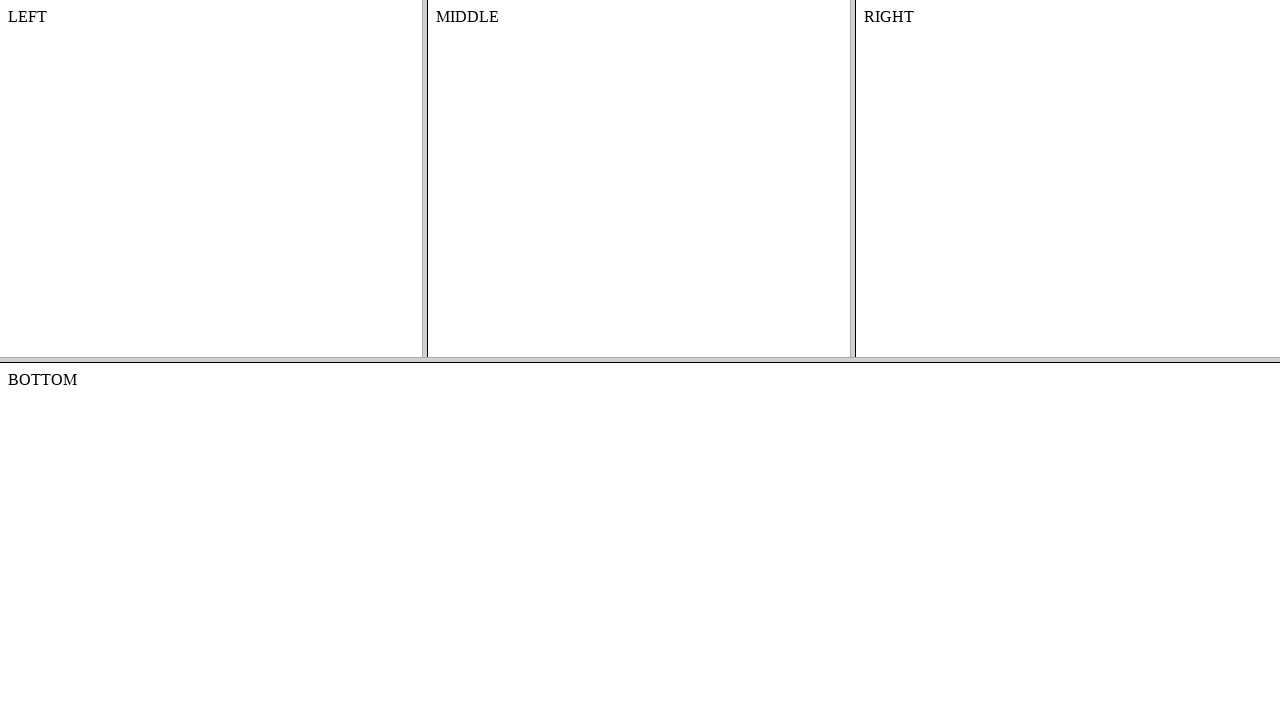

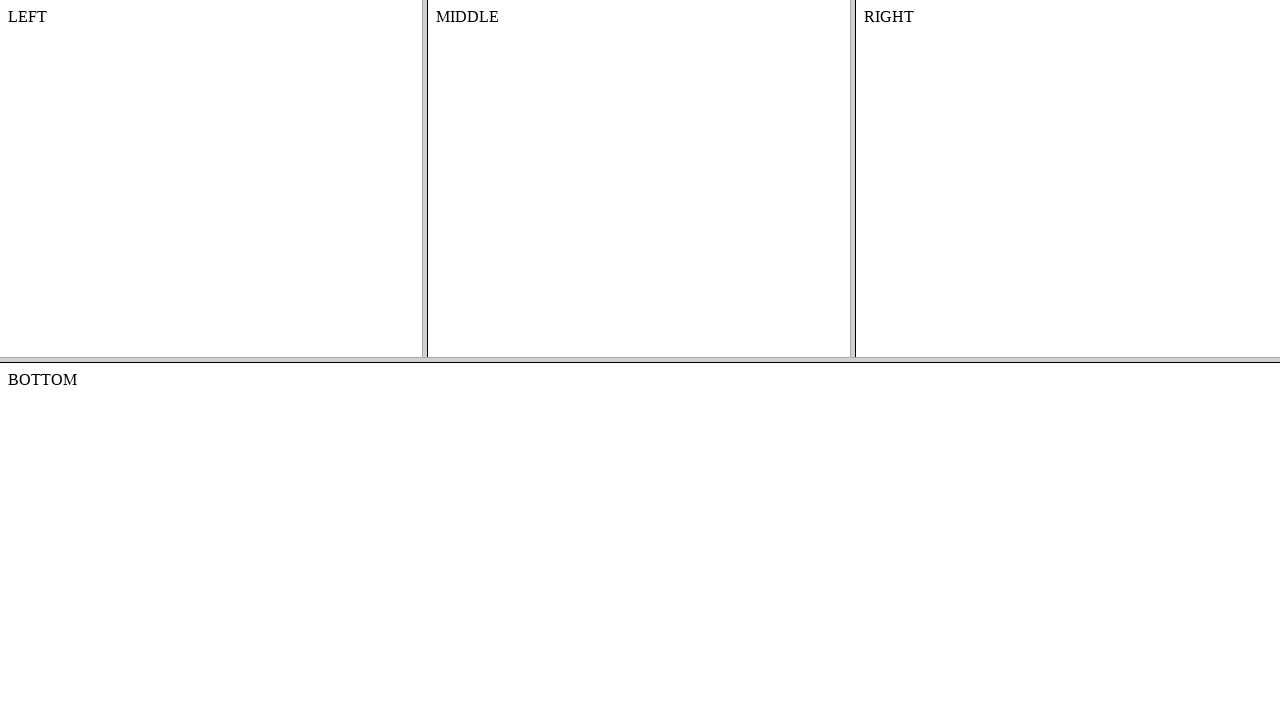